Tests responsive design by loading a page and resizing the viewport through desktop, tablet, and mobile sizes

Starting URL: https://rwa2.netlify.app/dashboard

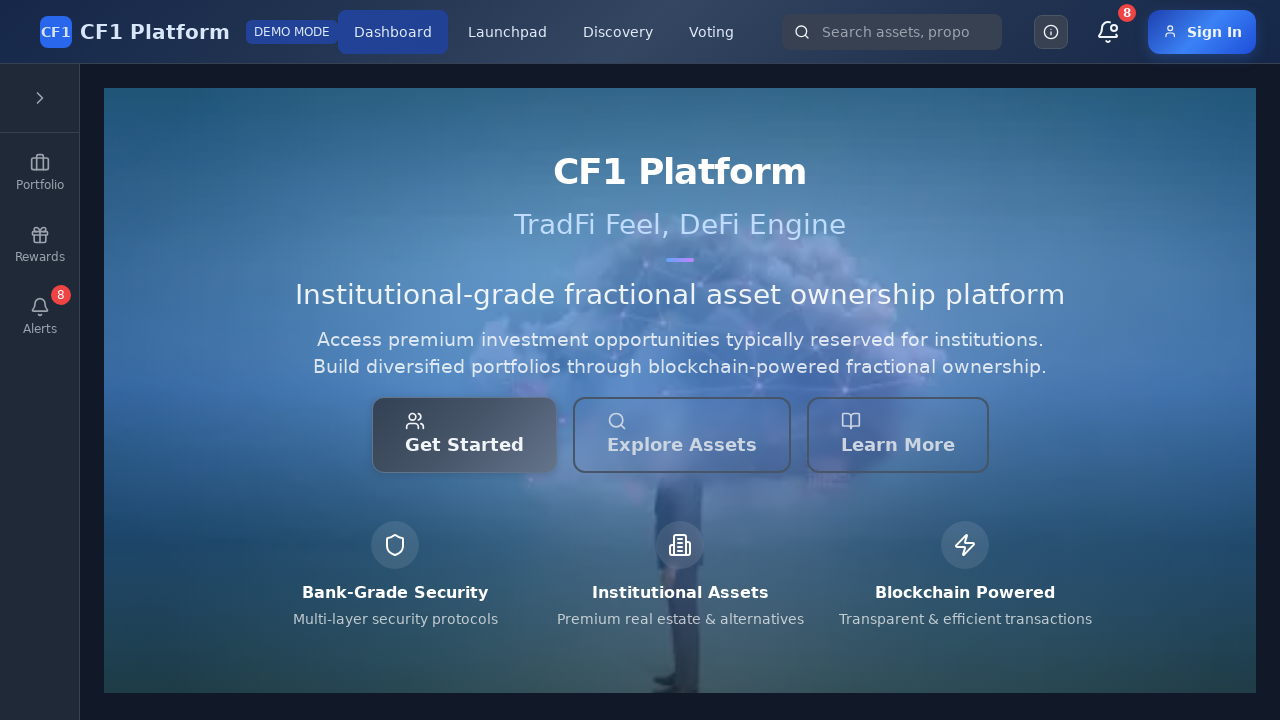

Set viewport to desktop size (1920x1080)
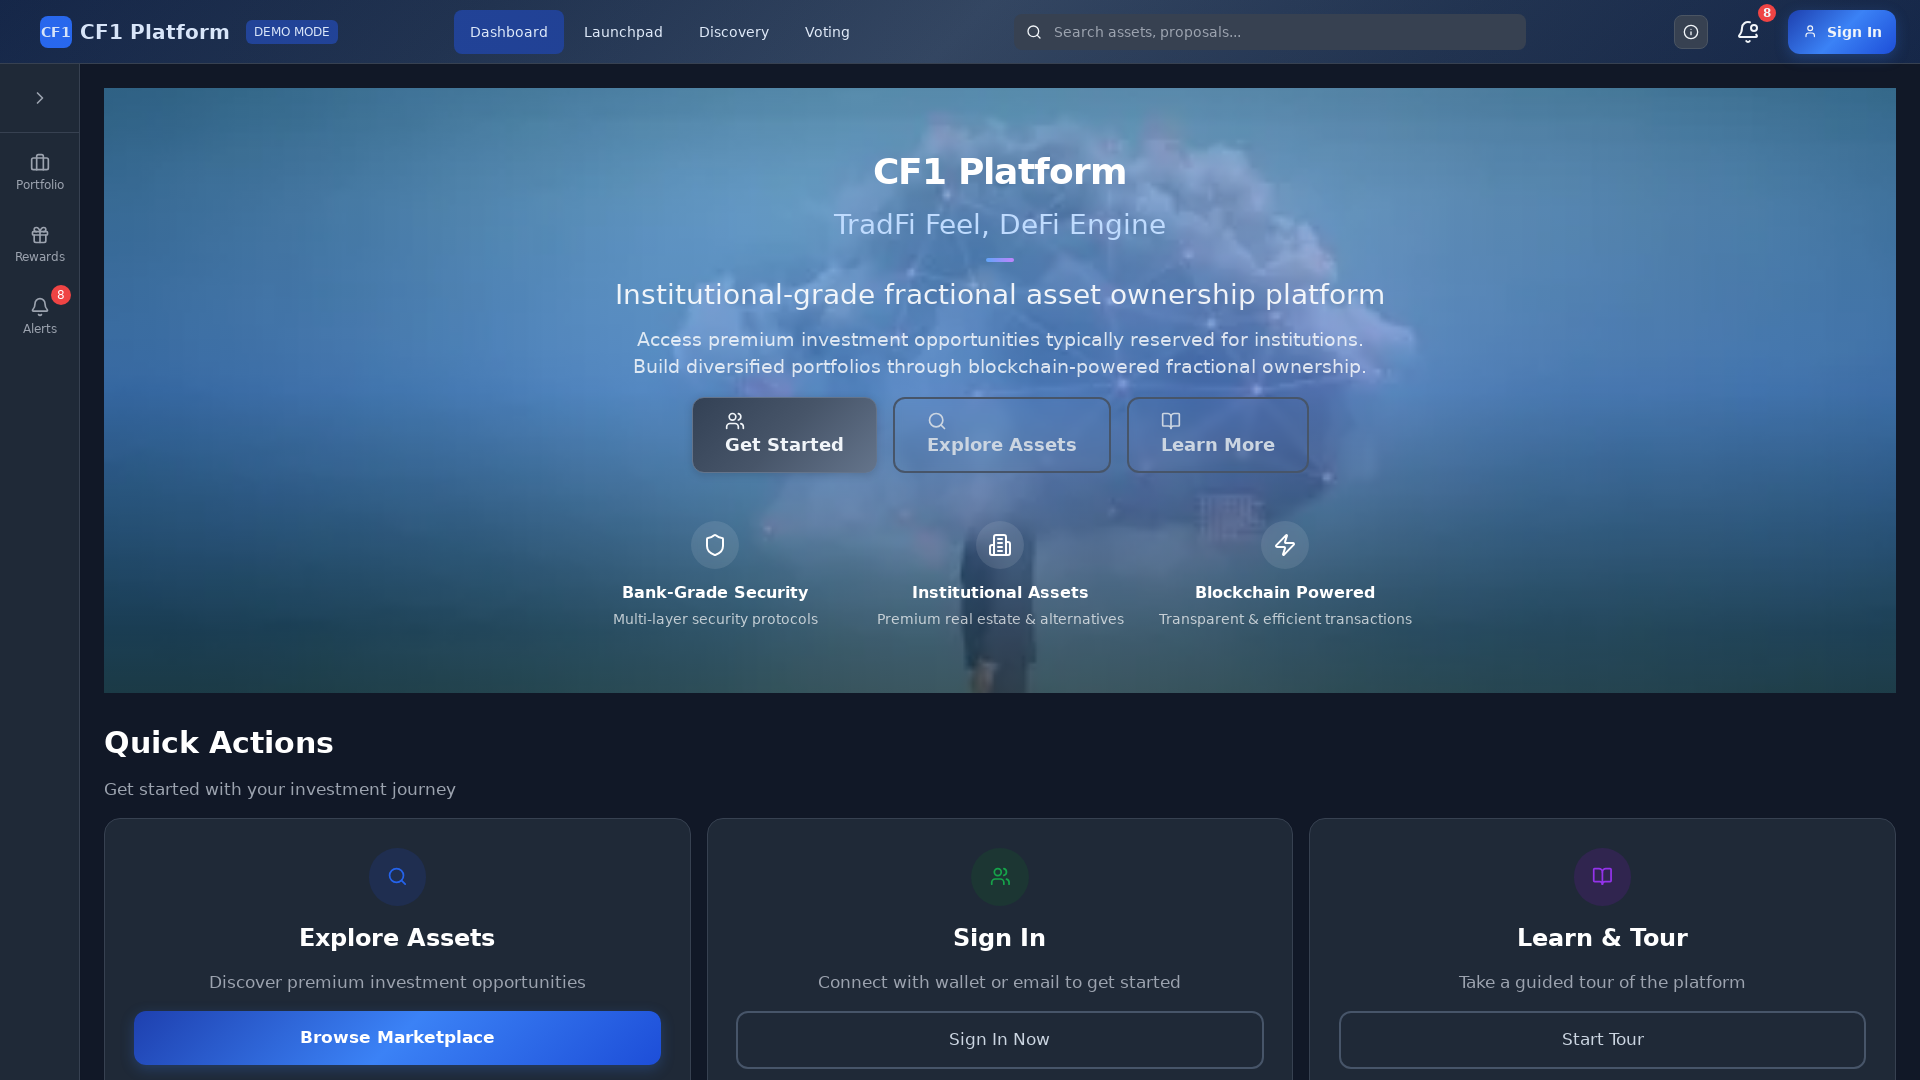

Page DOM content loaded
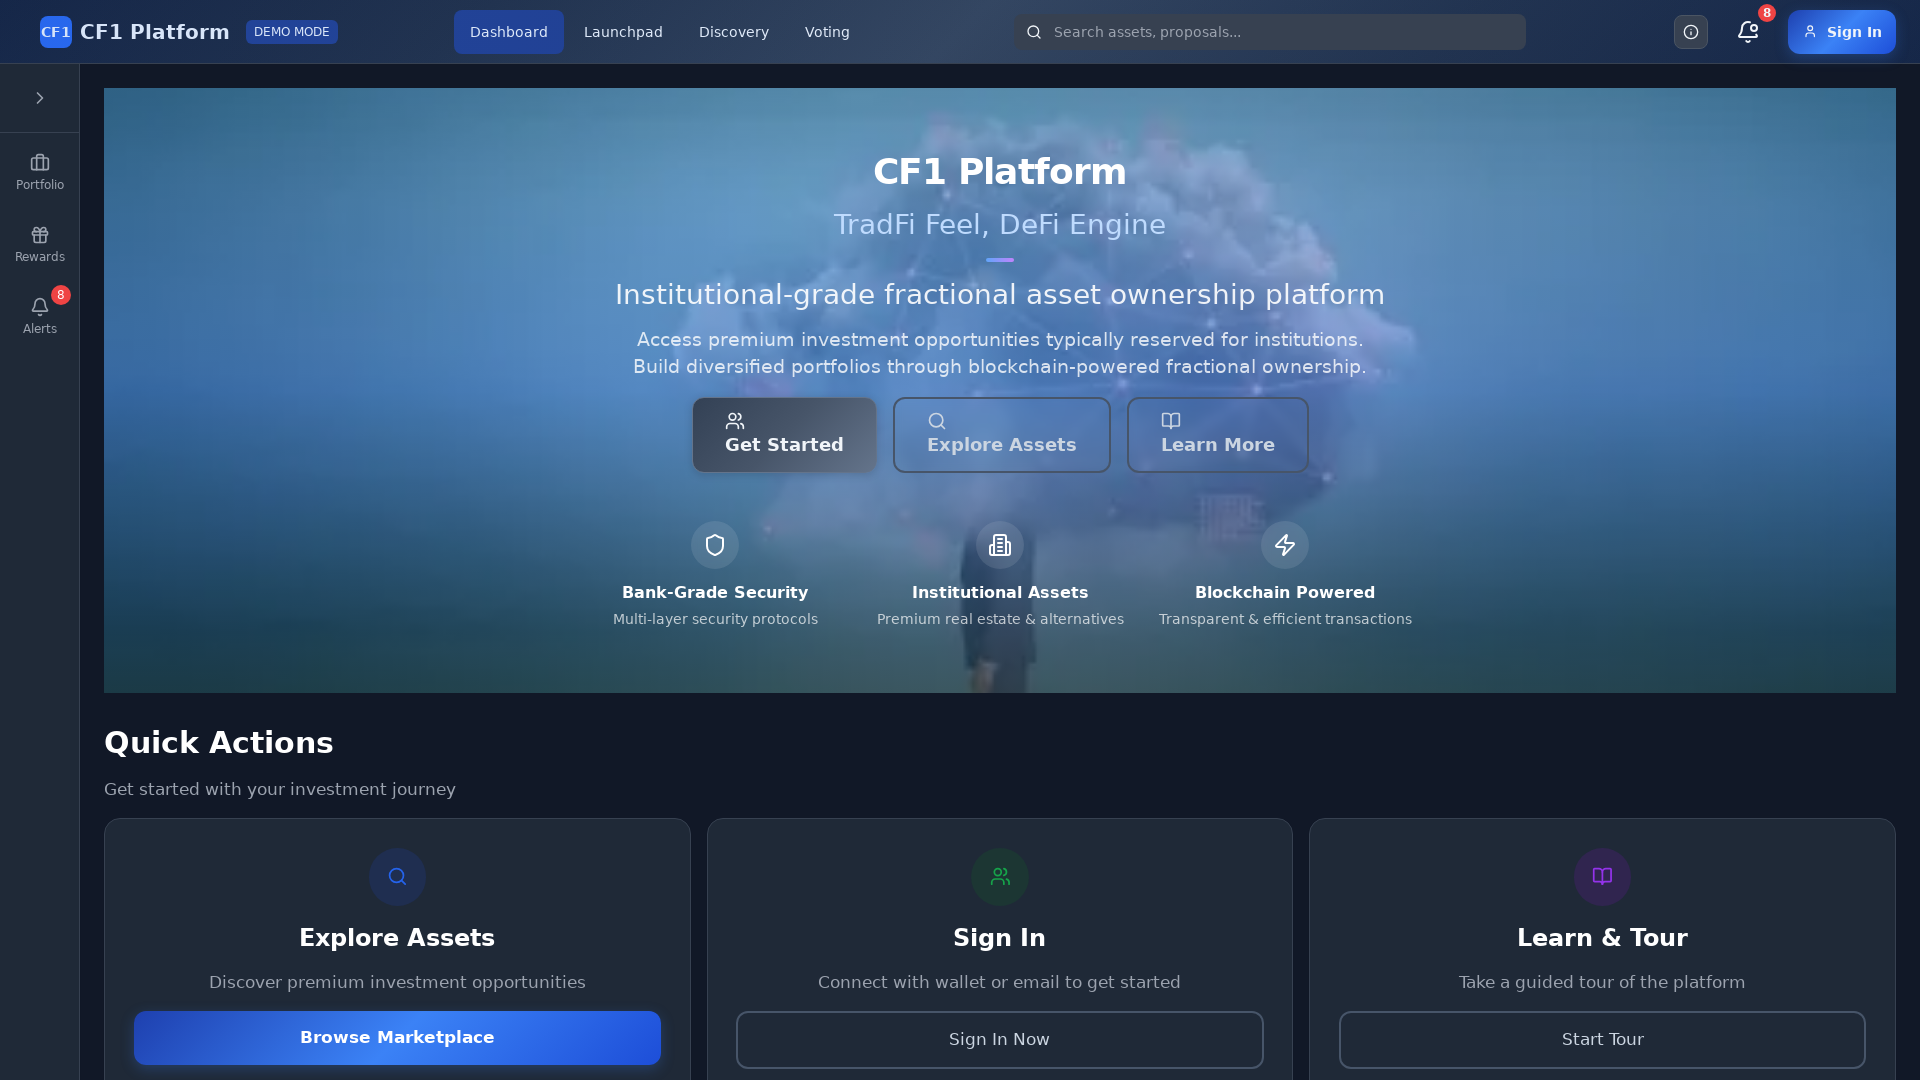

Waited 2 seconds for desktop viewport to settle
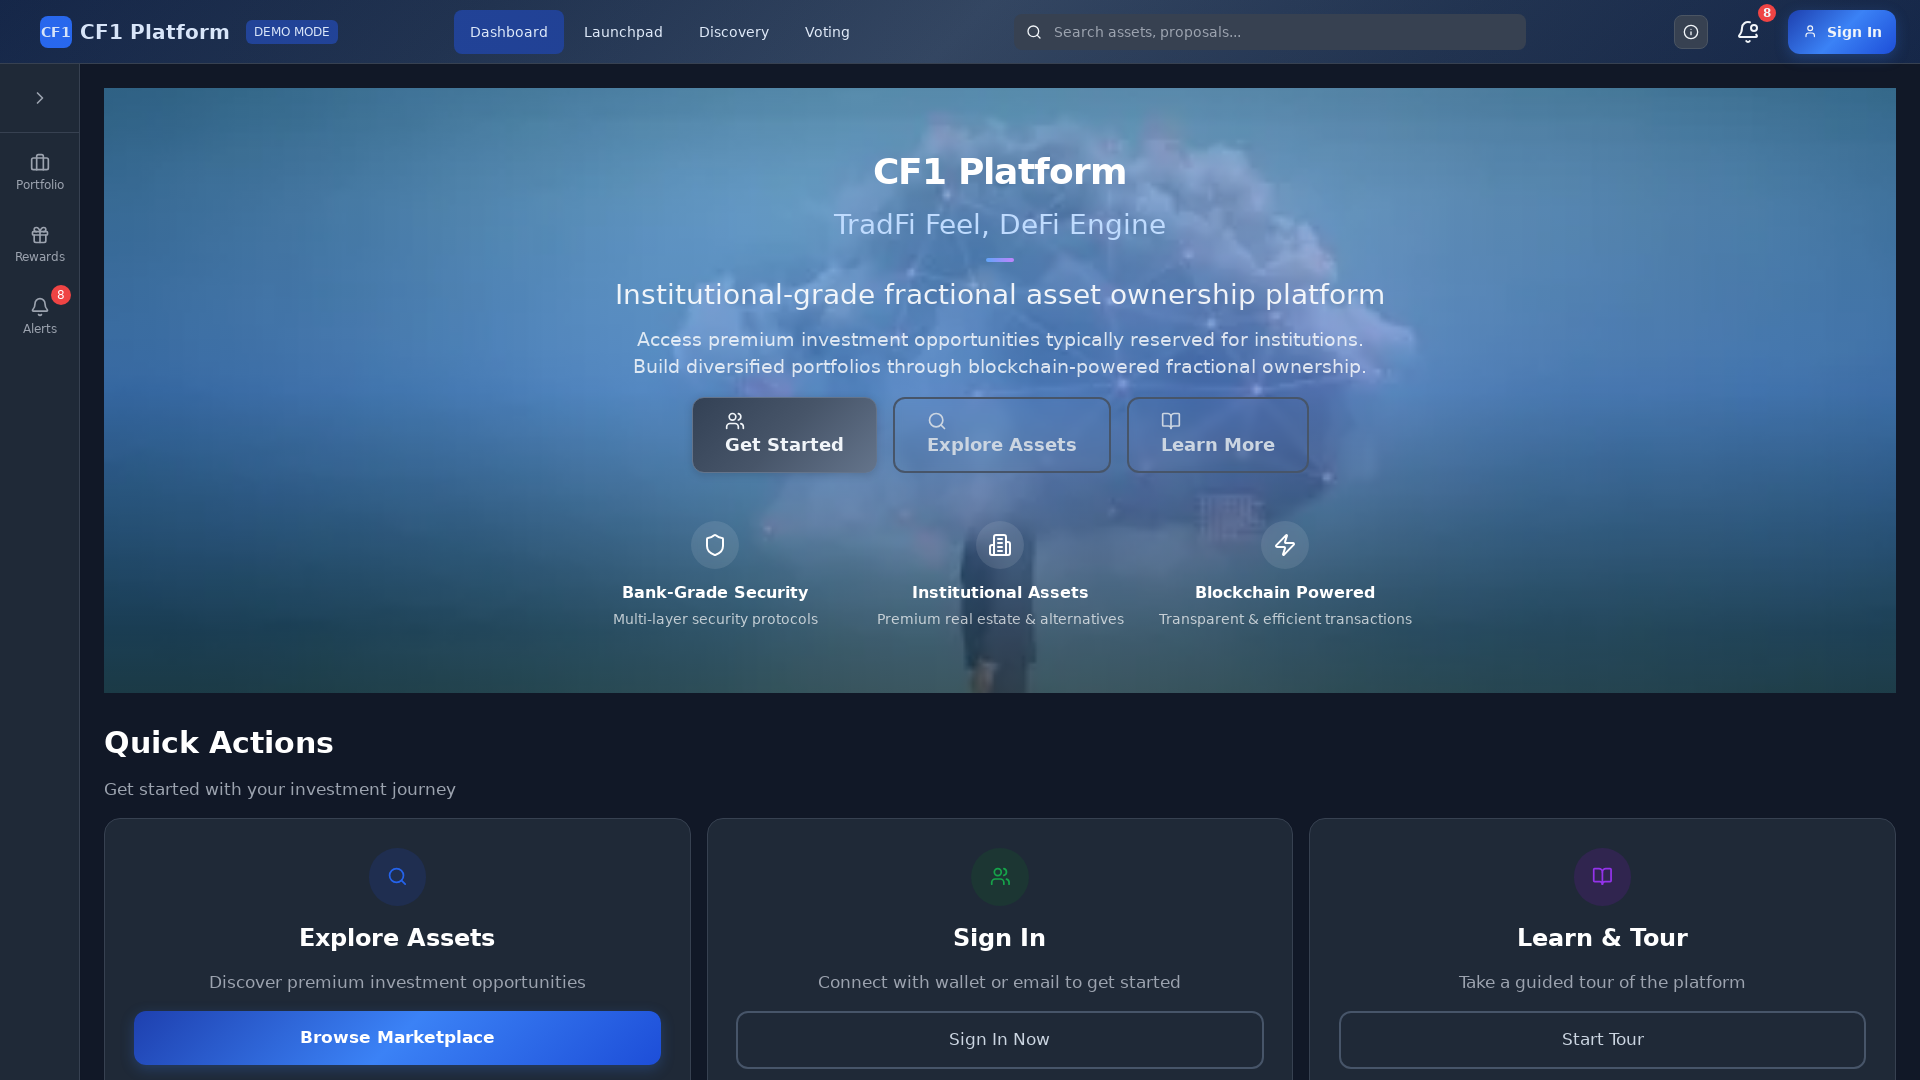

Resized viewport to tablet size (768x1024)
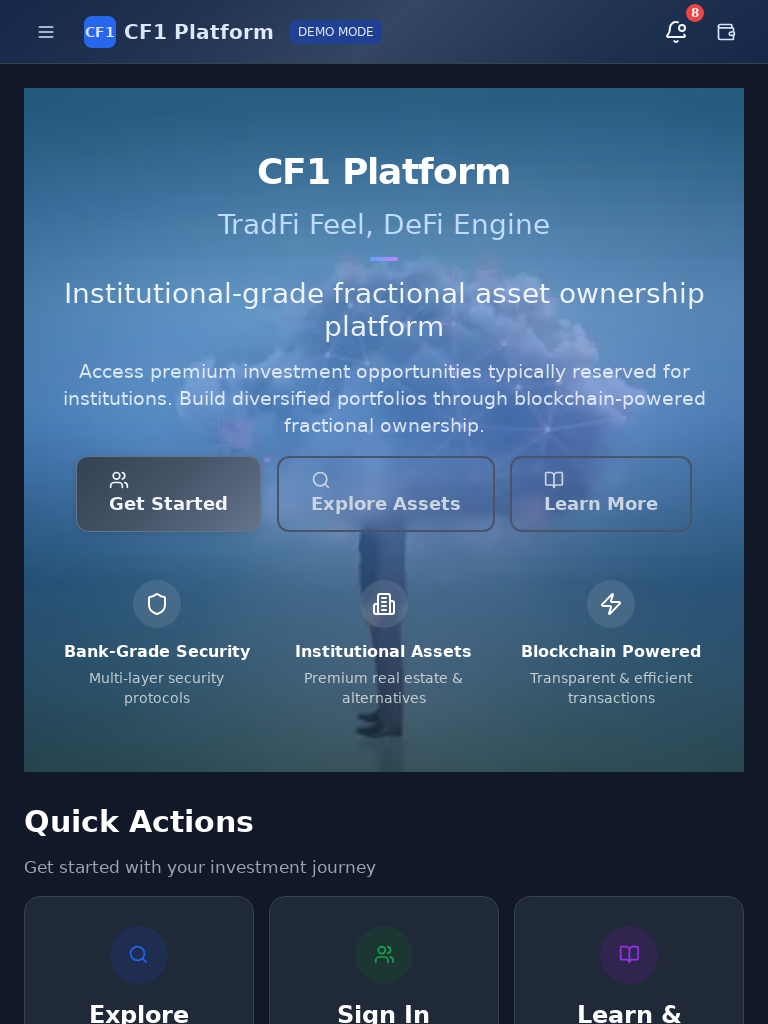

Waited 1 second for tablet viewport to settle
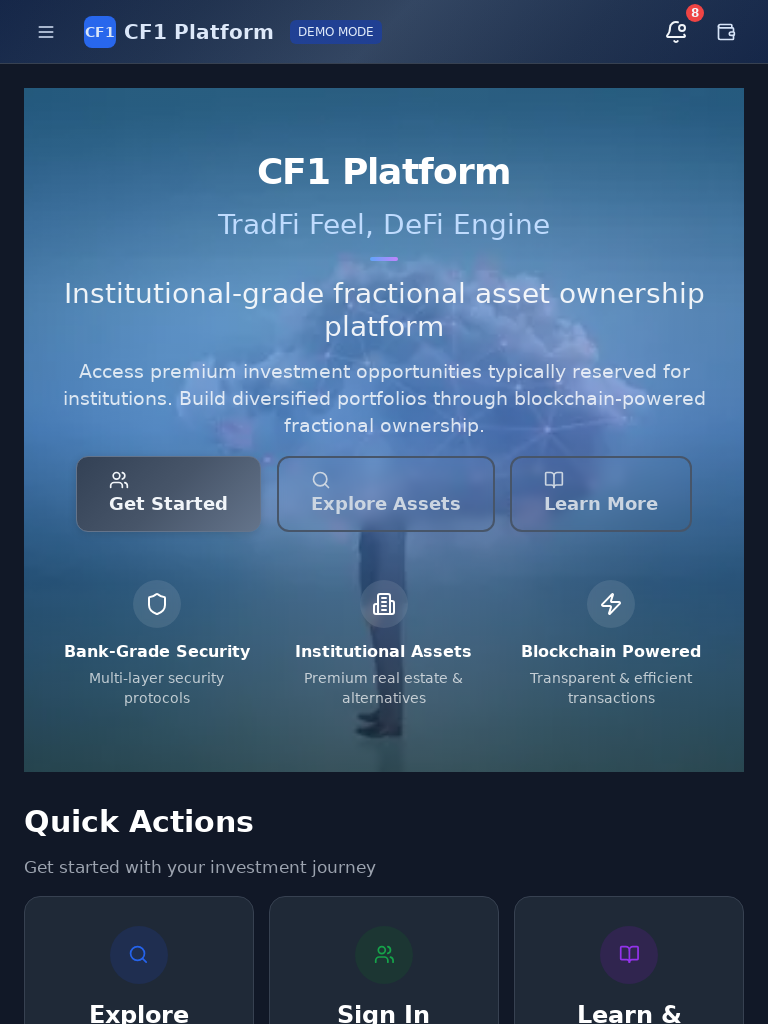

Resized viewport to mobile size (375x667)
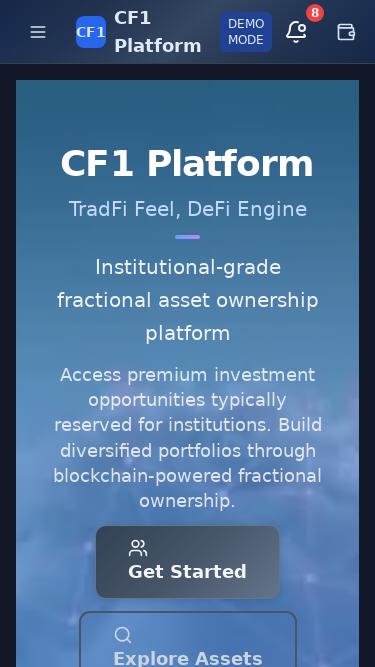

Waited 1 second for mobile viewport to settle
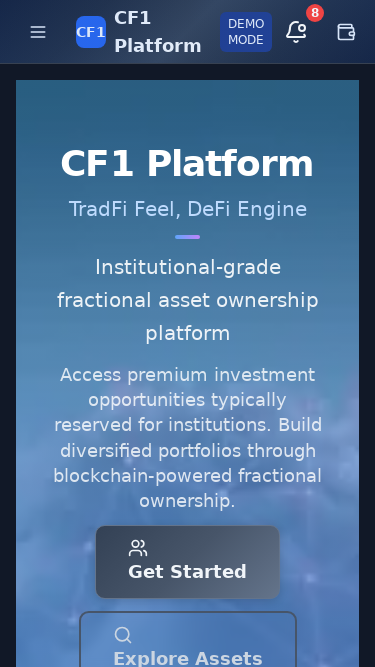

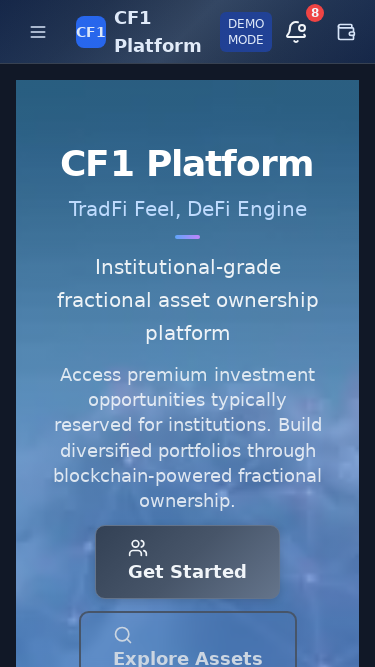